Clicks the "Get started" link and verifies navigation to the documentation intro page

Starting URL: https://playwright.dev/python/

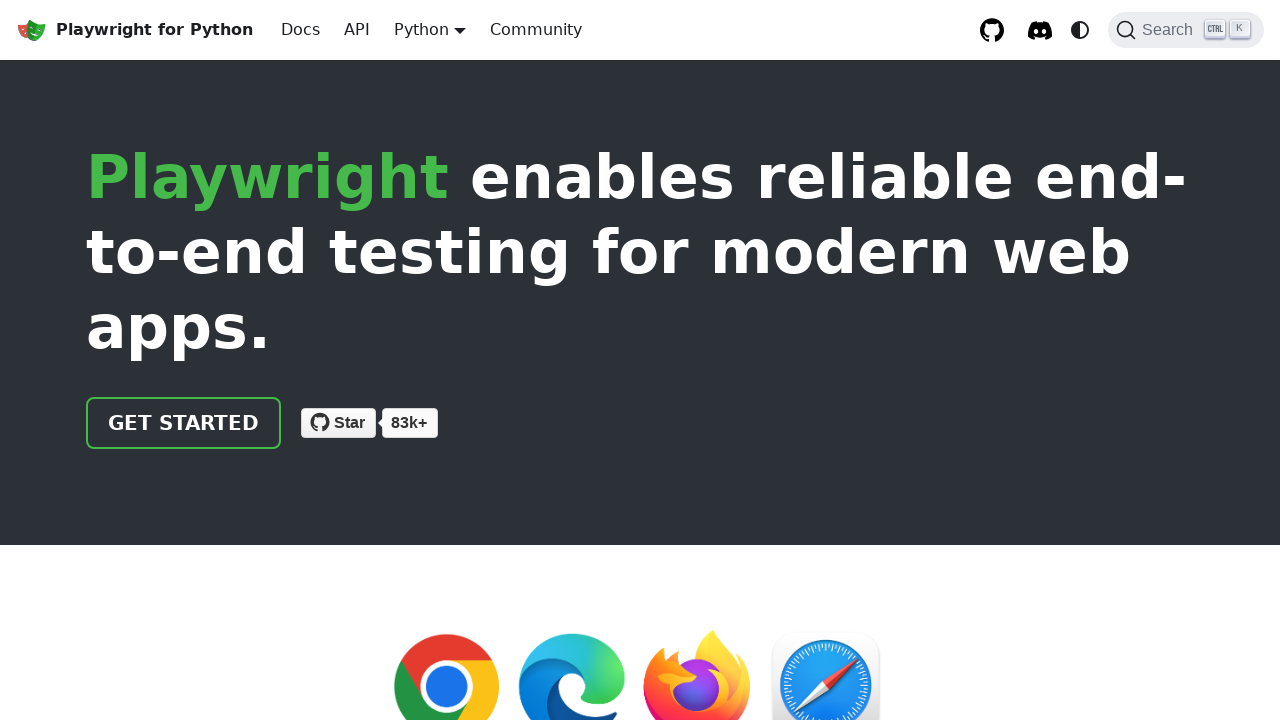

Clicked the 'Get started' link at (184, 423) on internal:text="Get started"i
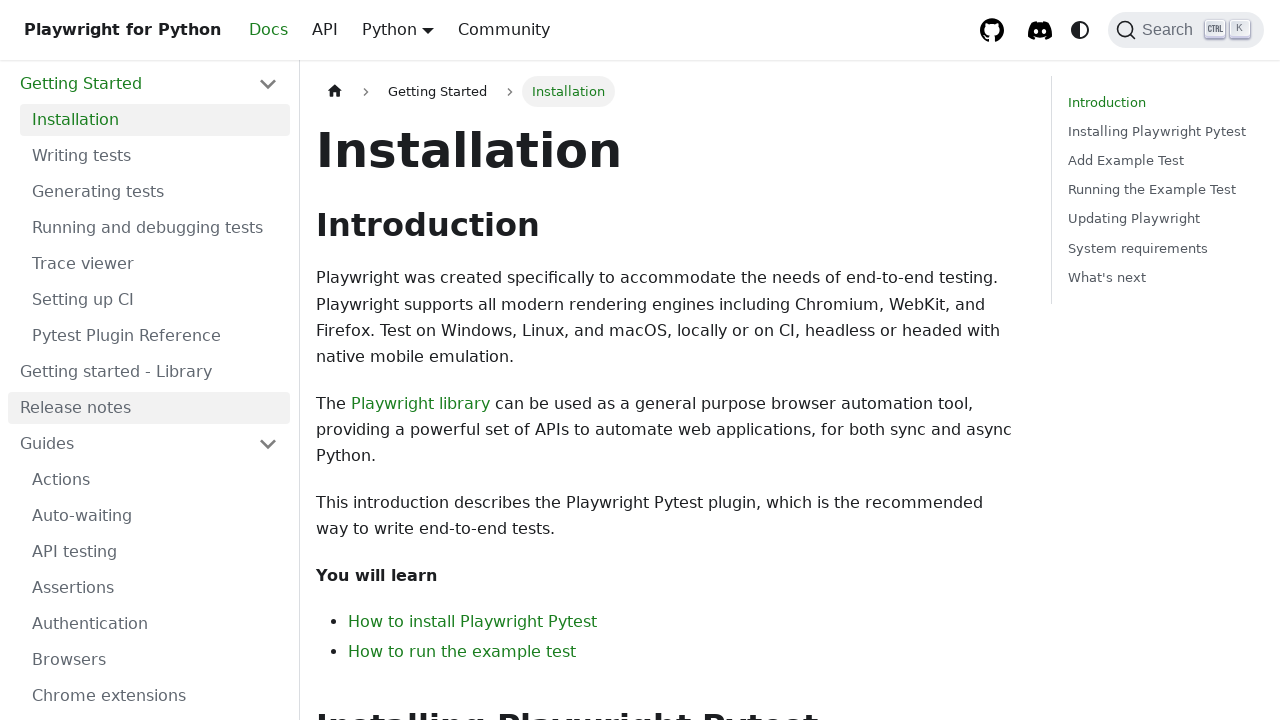

Verified navigation to documentation intro page
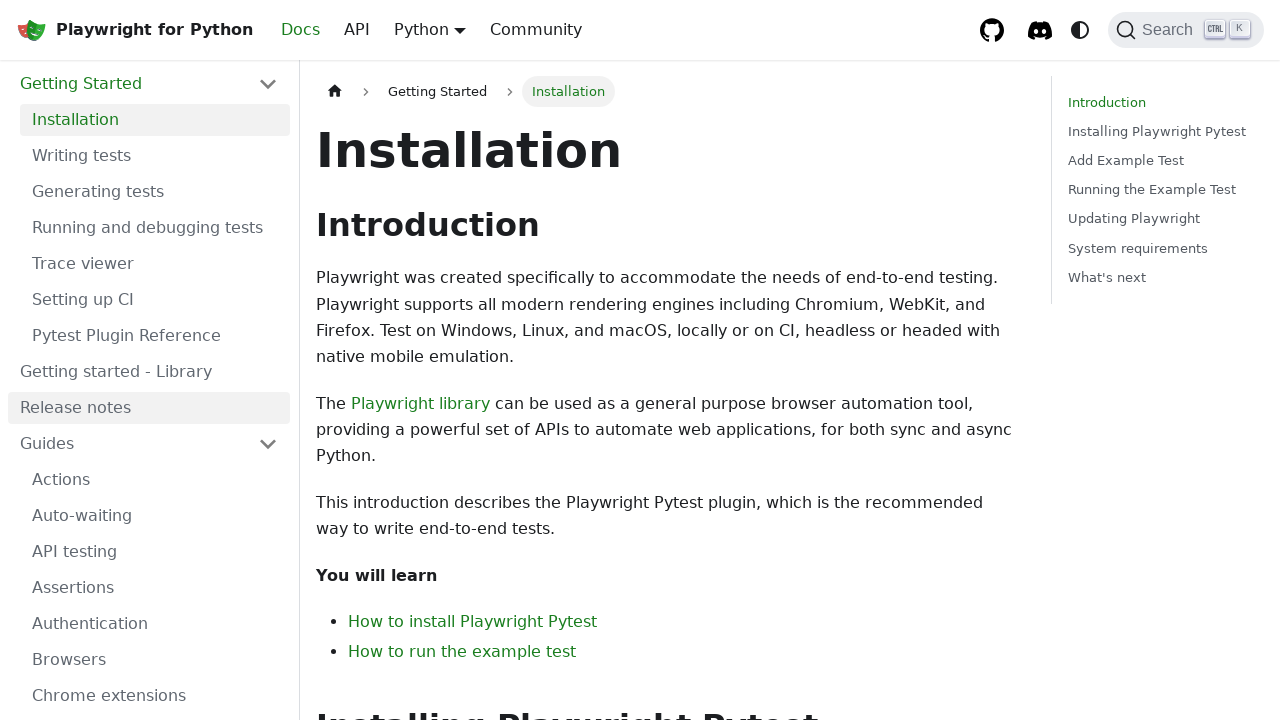

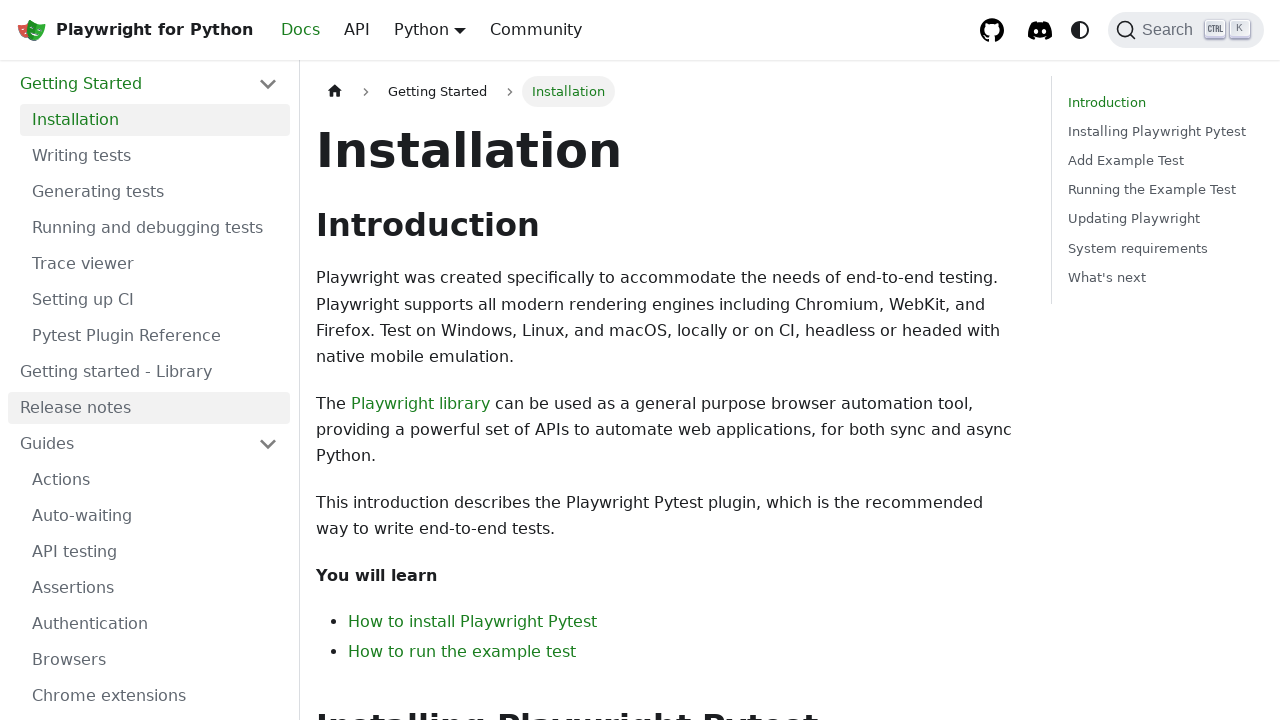